Tests dropdown selection functionality by selecting options from a course dropdown using different selection methods (by index, by value, and by visible text)

Starting URL: https://www.hyrtutorials.com/p/html-dropdown-elements-practice.html

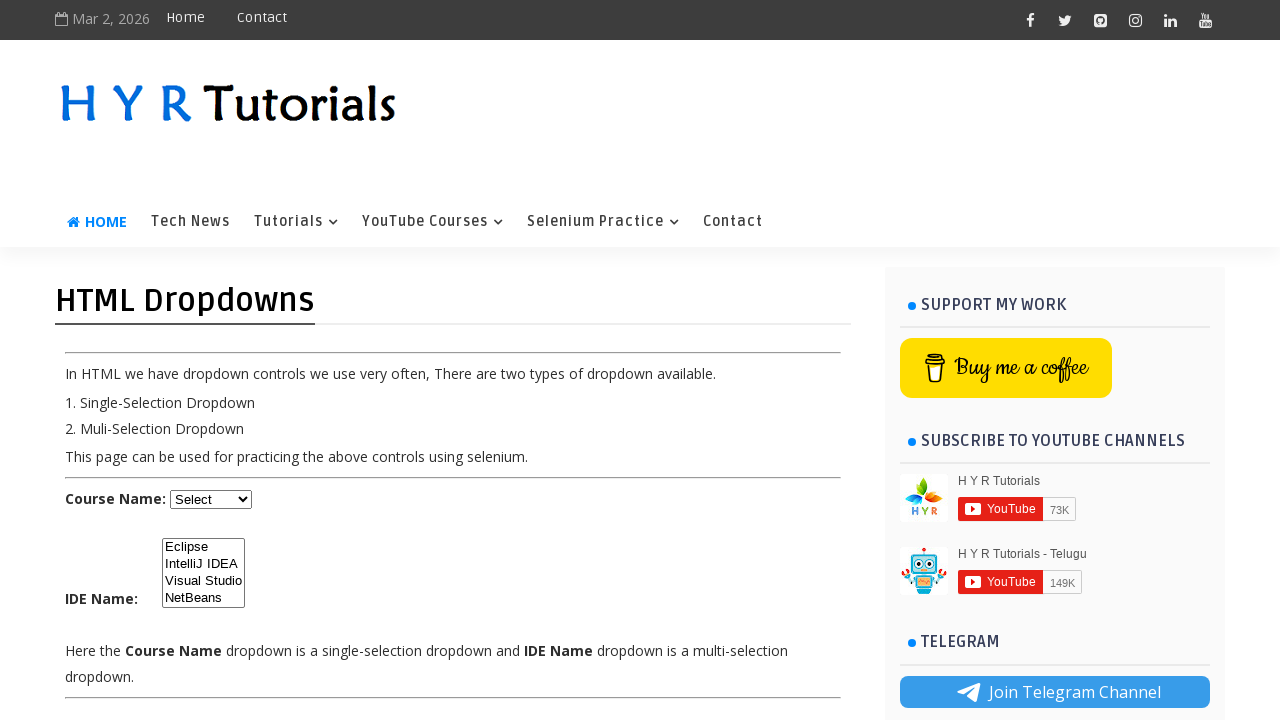

Waited for course dropdown to be available
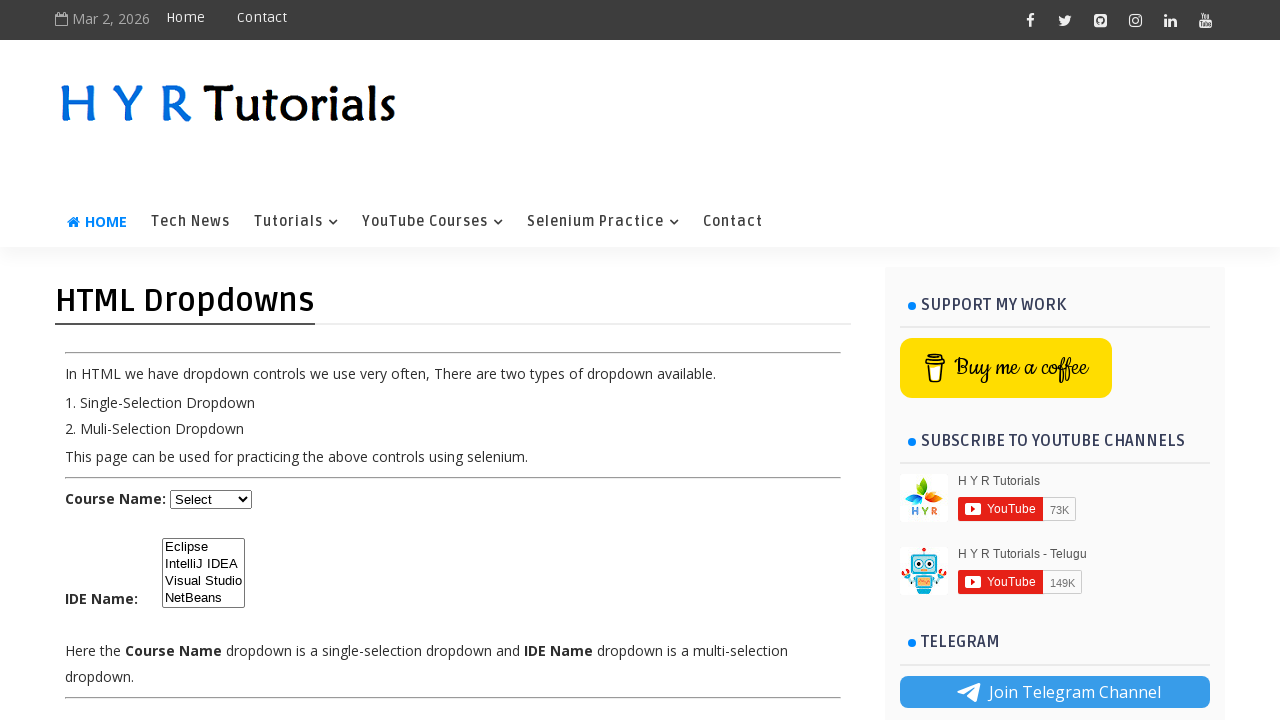

Selected dropdown option by index 2 on #course
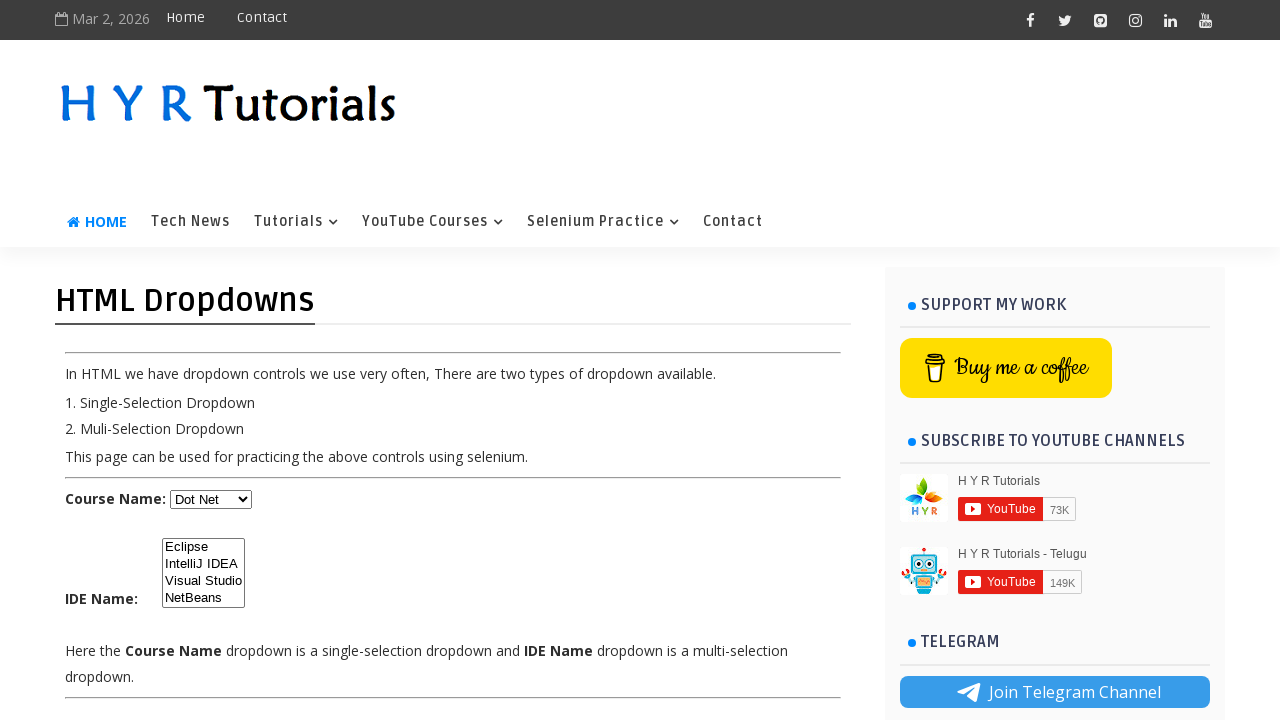

Selected dropdown option with value 'js' on #course
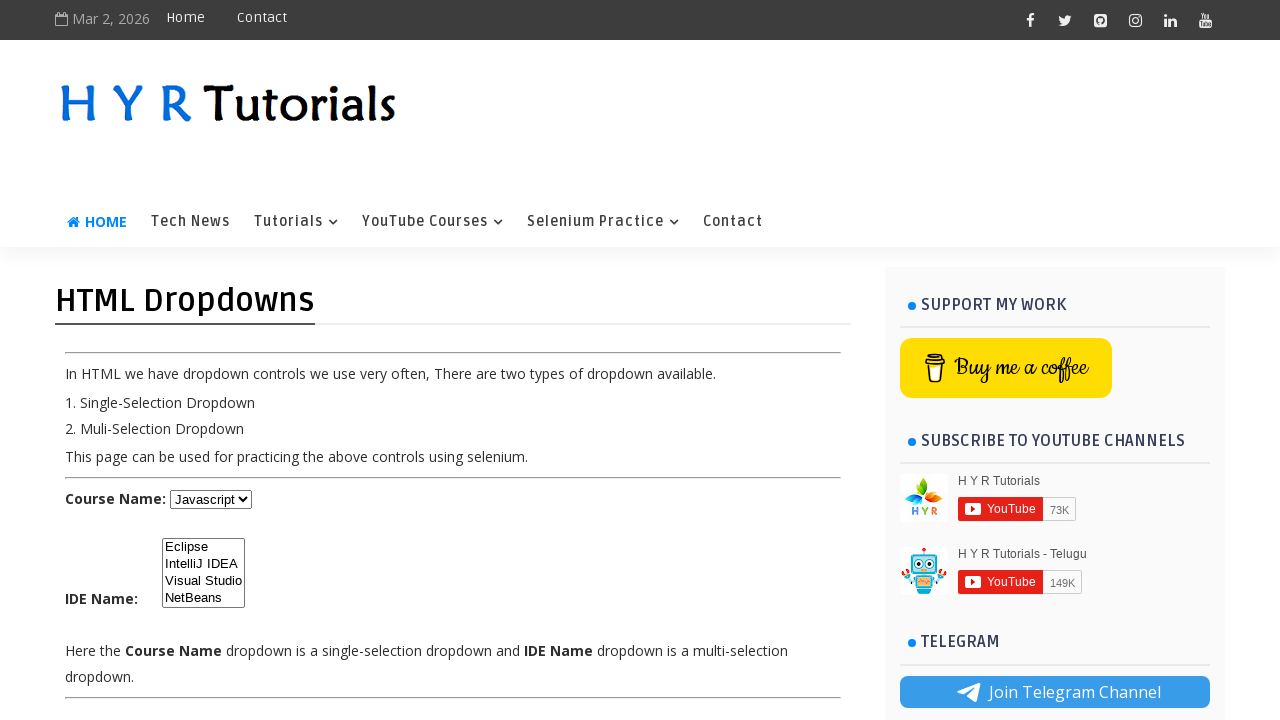

Selected dropdown option with visible text 'Java' on #course
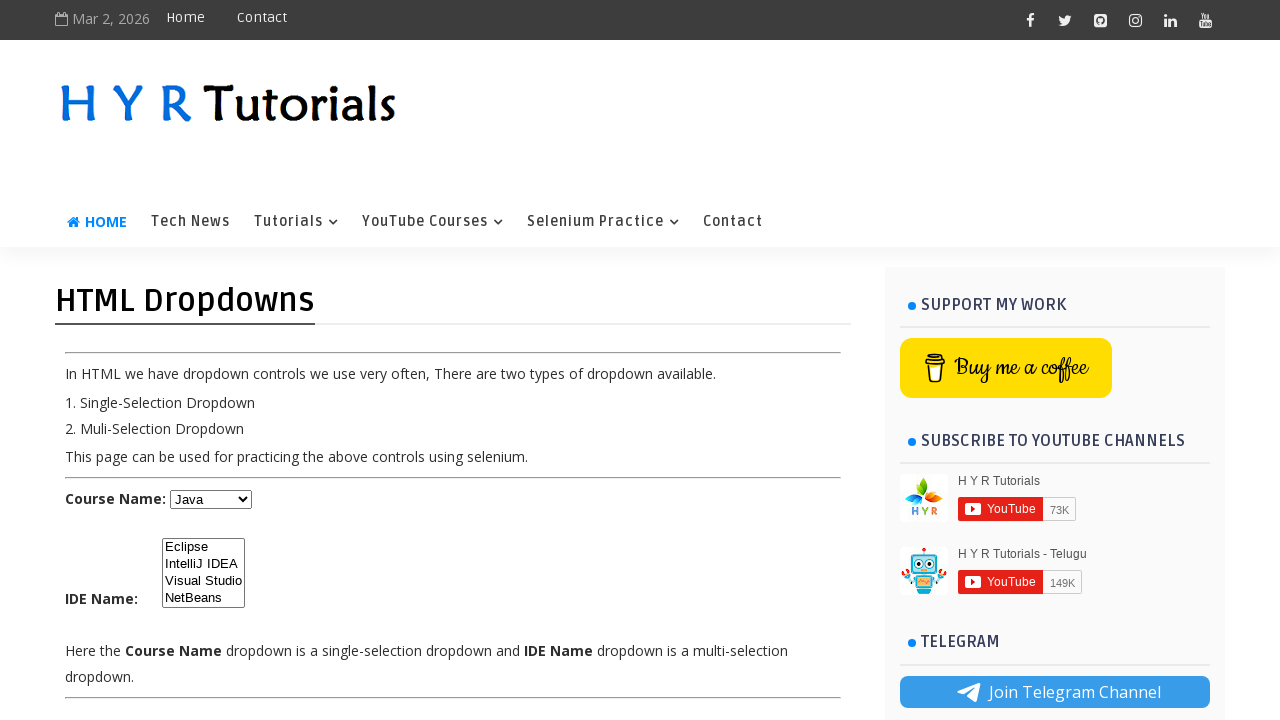

Verified selected option value: java
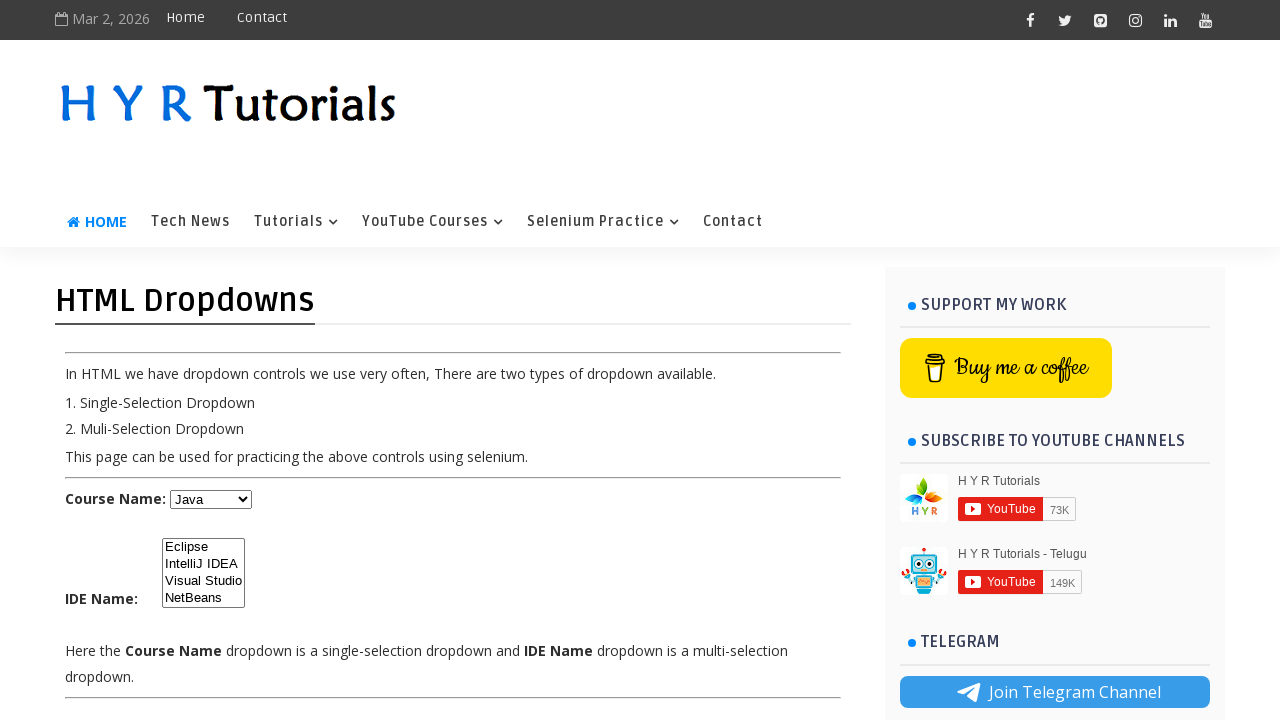

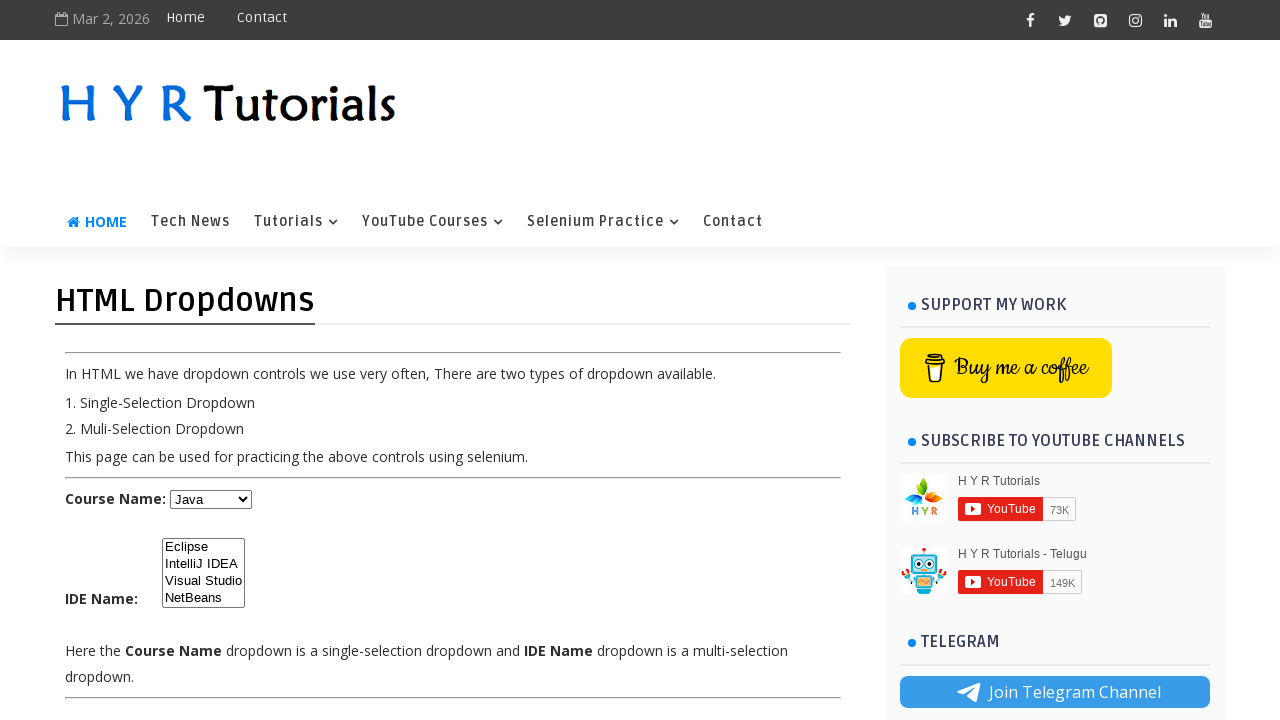